Tests multiple value selection from a combo tree dropdown

Starting URL: https://www.jqueryscript.net/demo/Drop-Down-Combo-Tree/

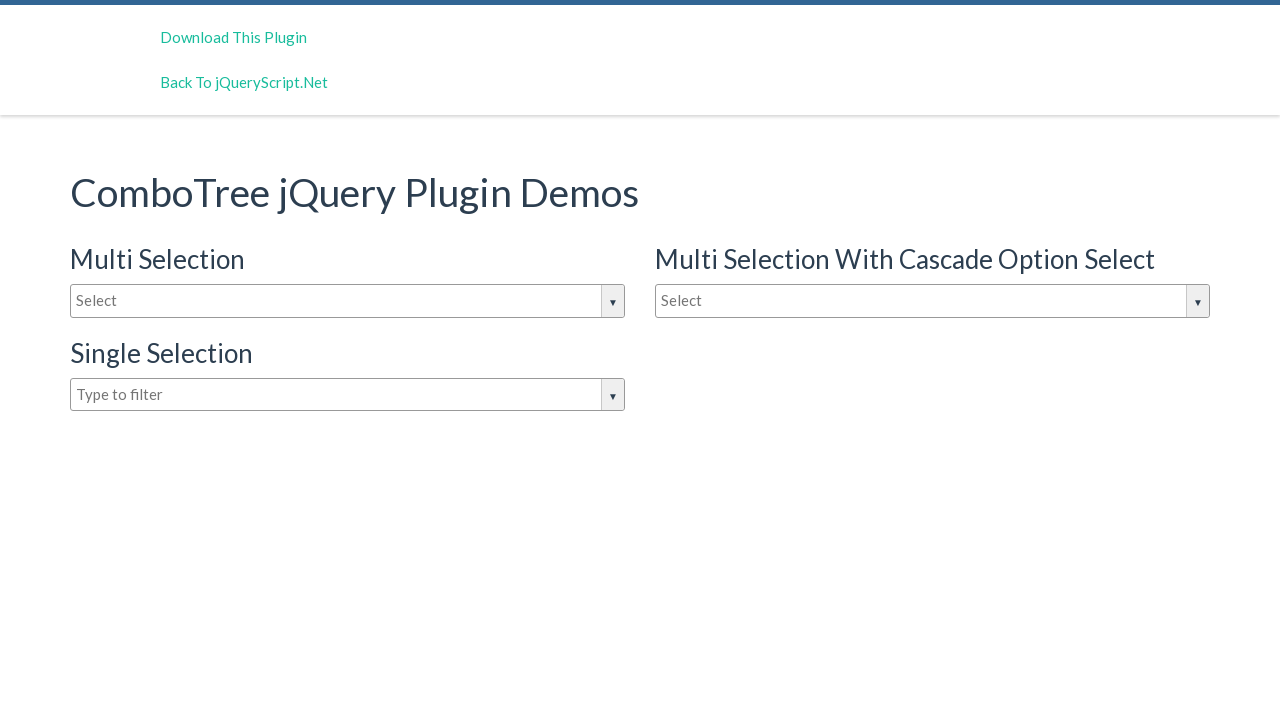

Clicked input box to open combo tree dropdown at (348, 301) on xpath=//input[@id='justAnInputBox']
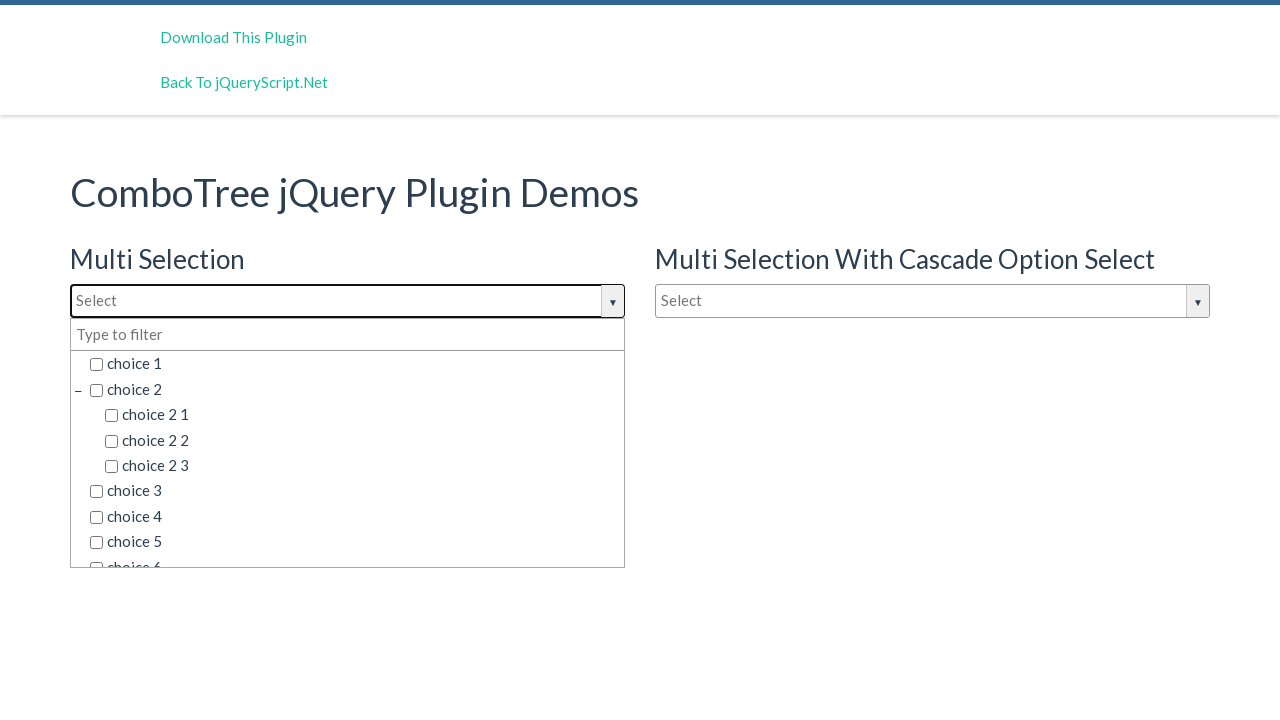

Selected 'choice 7' from dropdown at (355, 554) on xpath=//span[@class='comboTreeItemTitle' and text()='choice 7']
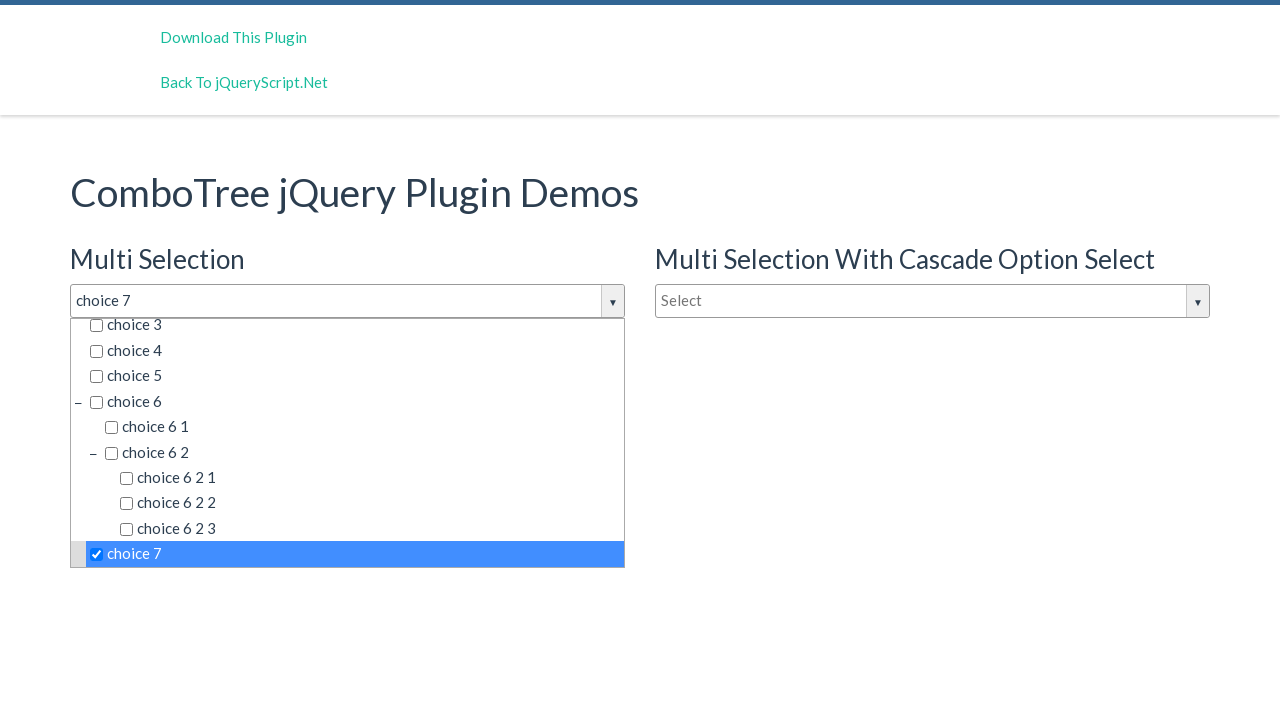

Selected 'choice 6 1' from dropdown at (362, 427) on xpath=//span[@class='comboTreeItemTitle' and text()='choice 6 1']
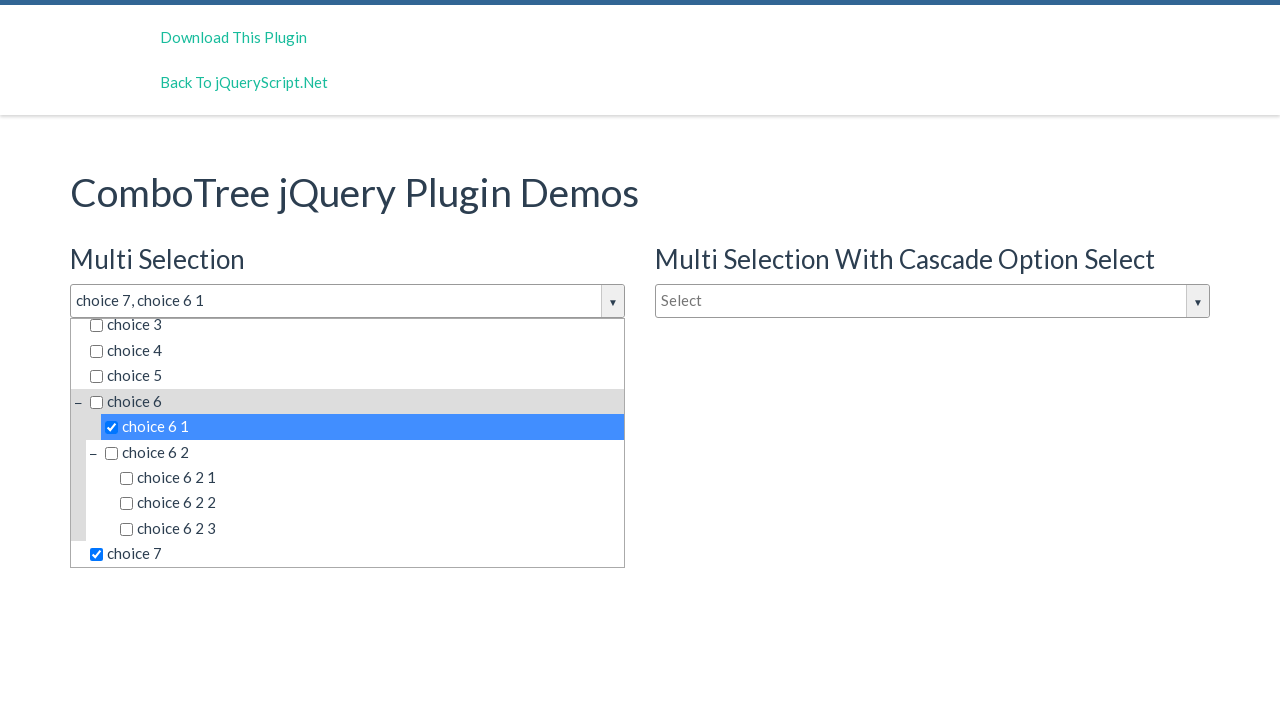

Selected 'choice 4' from dropdown at (355, 351) on xpath=//span[@class='comboTreeItemTitle' and text()='choice 4']
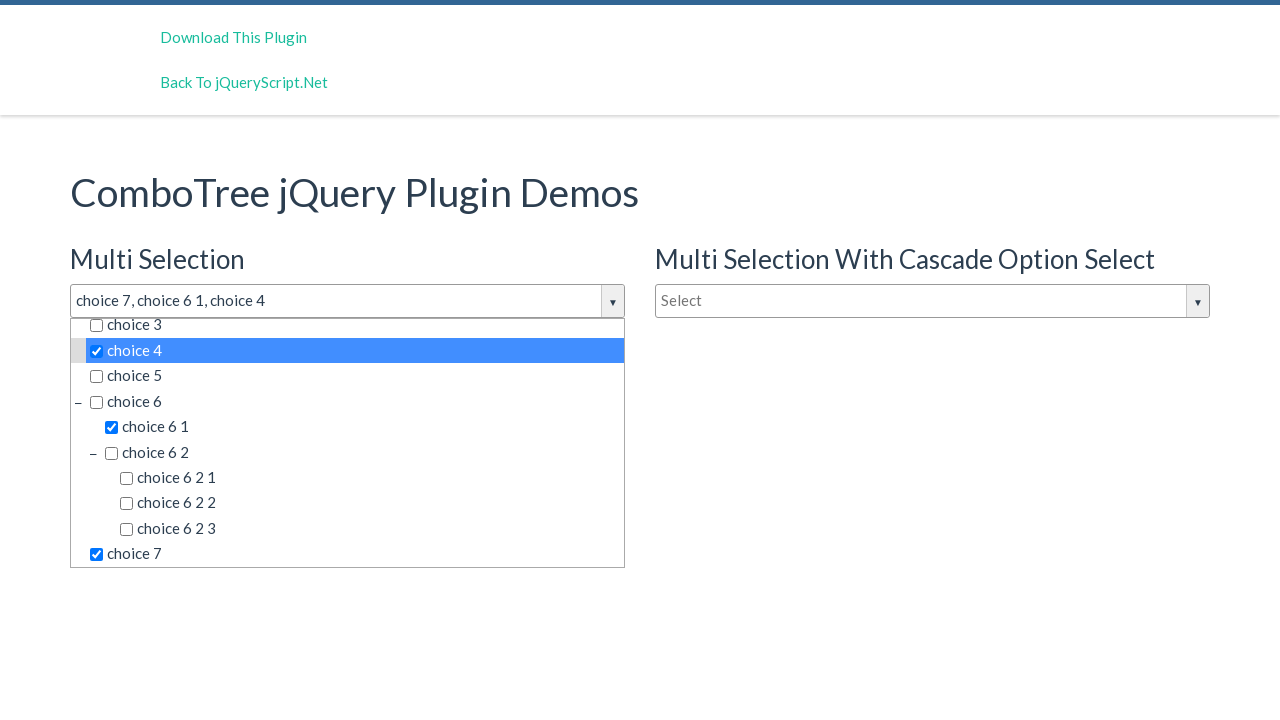

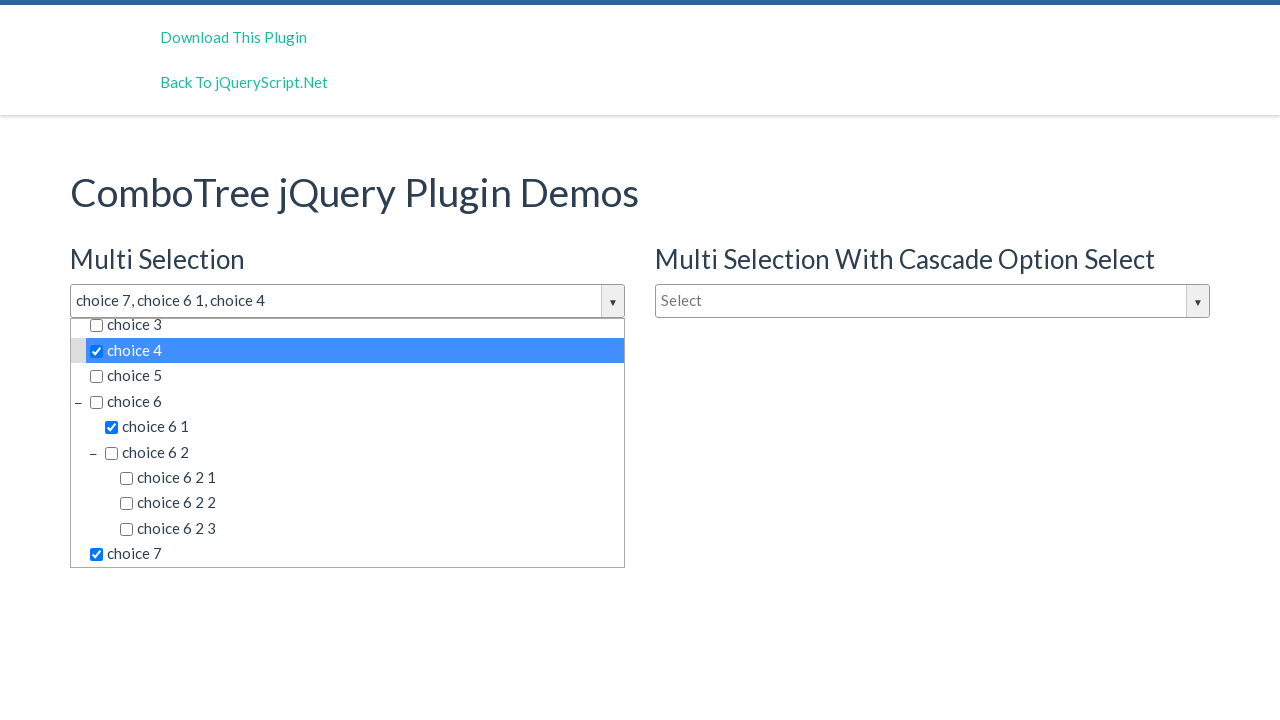